Tests keyboard key press functionality by sending the SPACE key to an input element and then using Action Builder to send the LEFT arrow key, verifying the result text displays the correct key pressed.

Starting URL: http://the-internet.herokuapp.com/key_presses

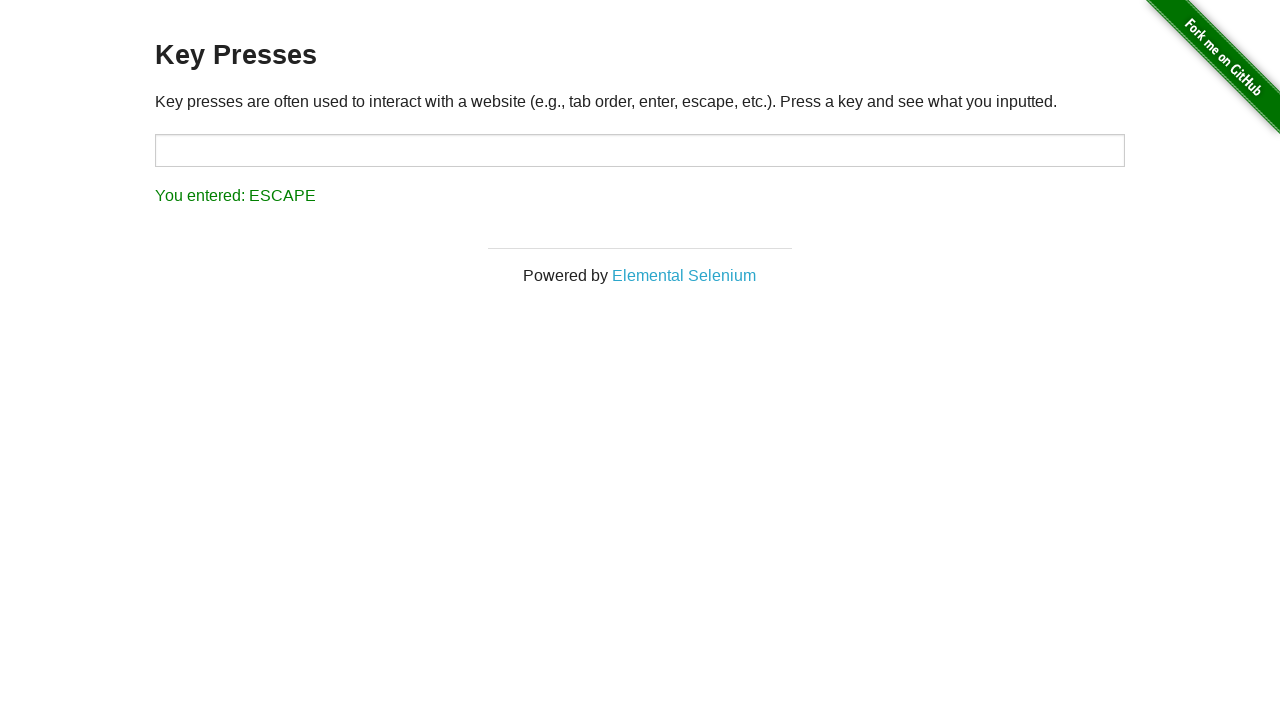

Pressed SPACE key on target input element on #target
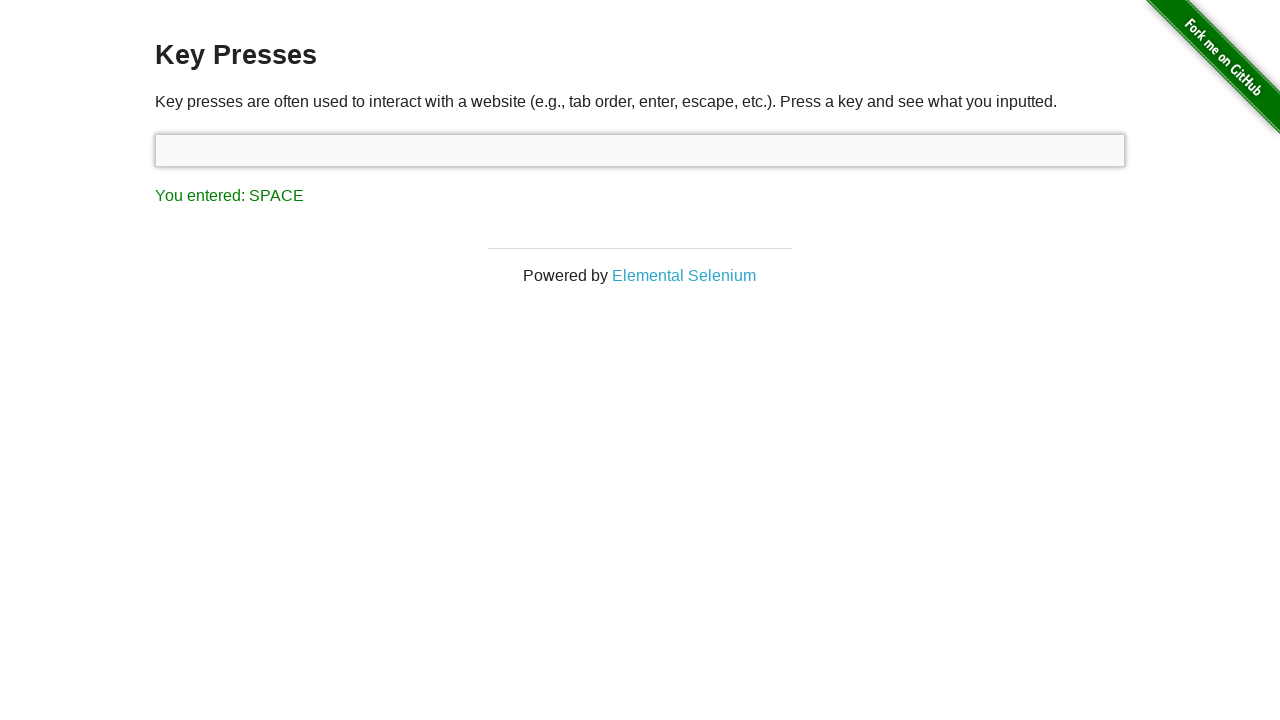

Result element loaded after SPACE key press
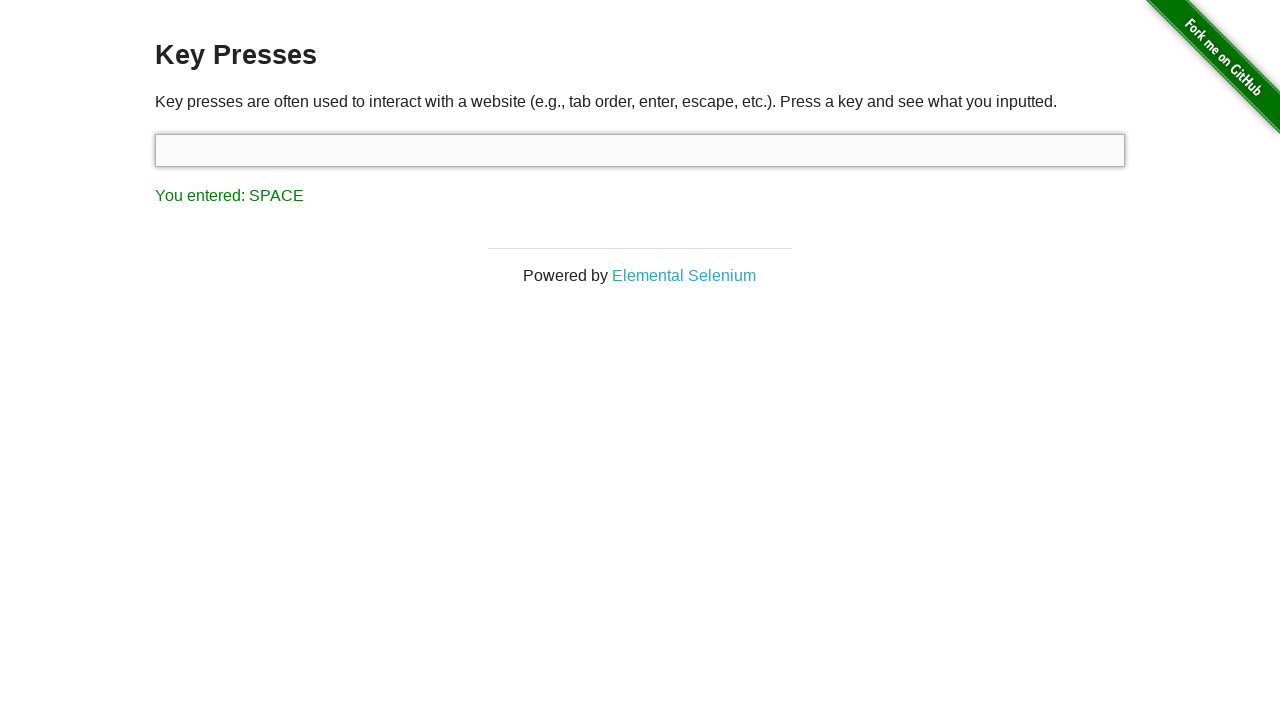

Retrieved result text content
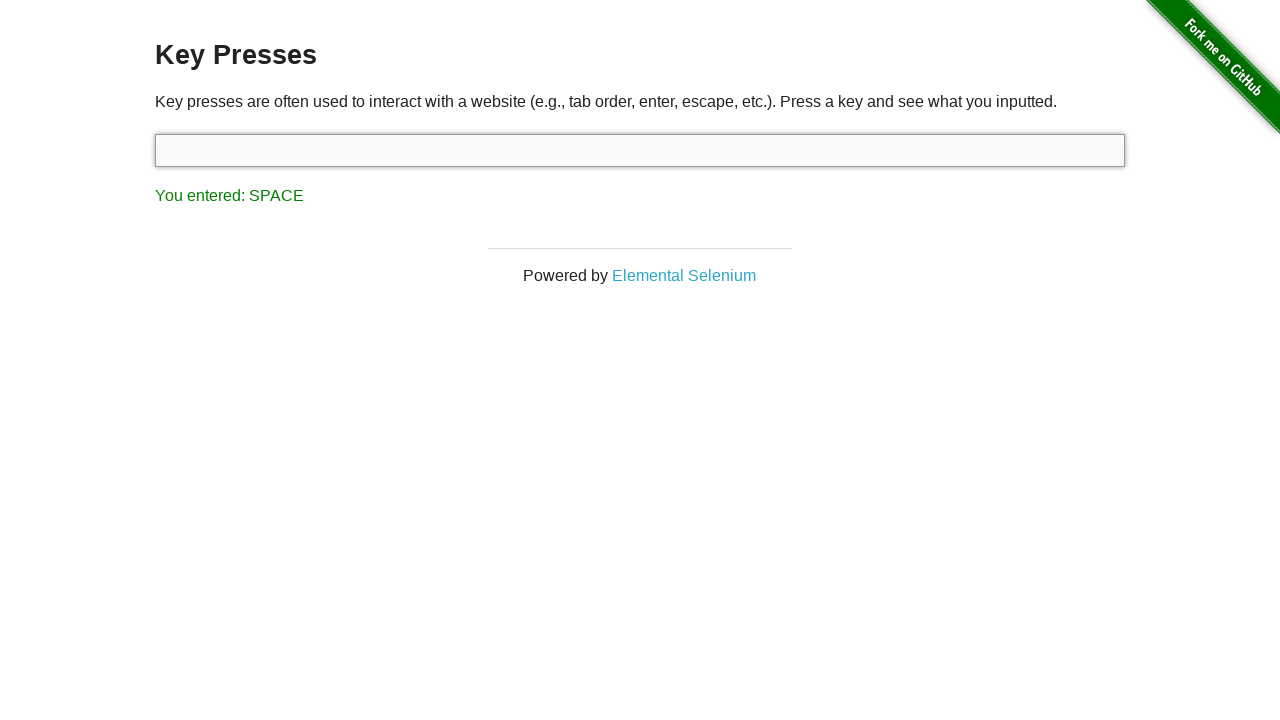

Verified result text shows 'You entered: SPACE'
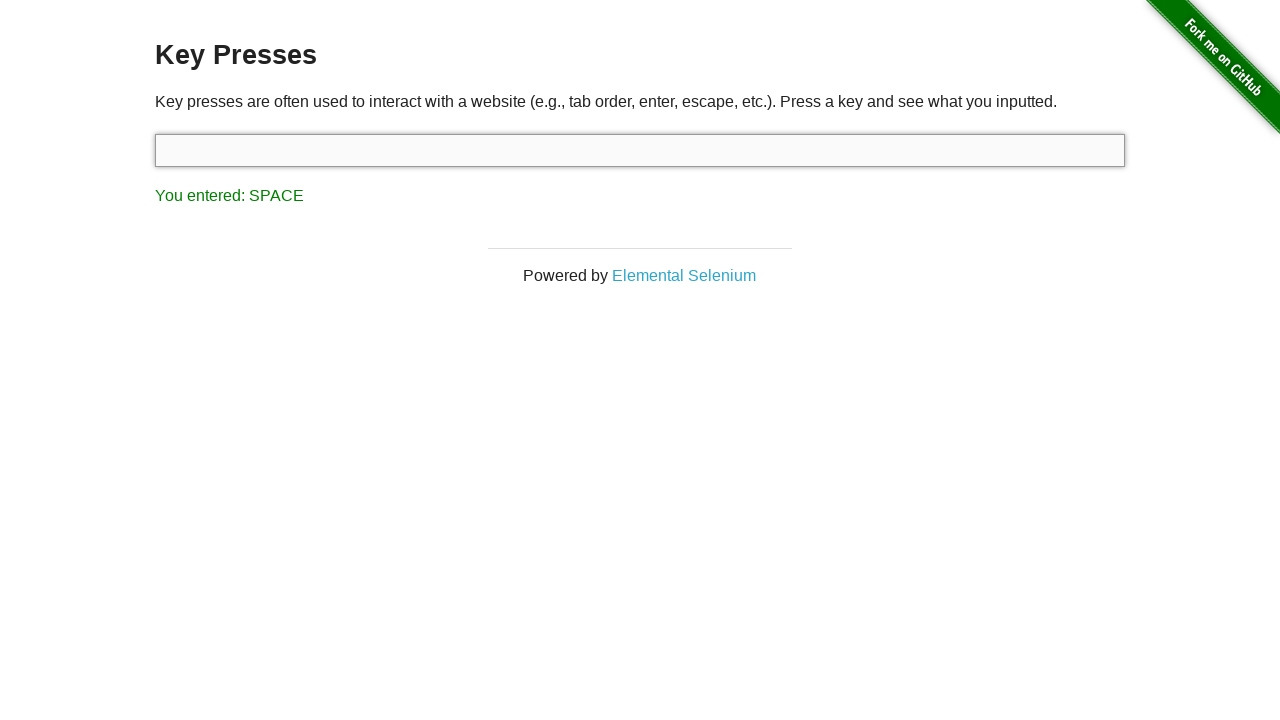

Pressed LEFT arrow key using keyboard action
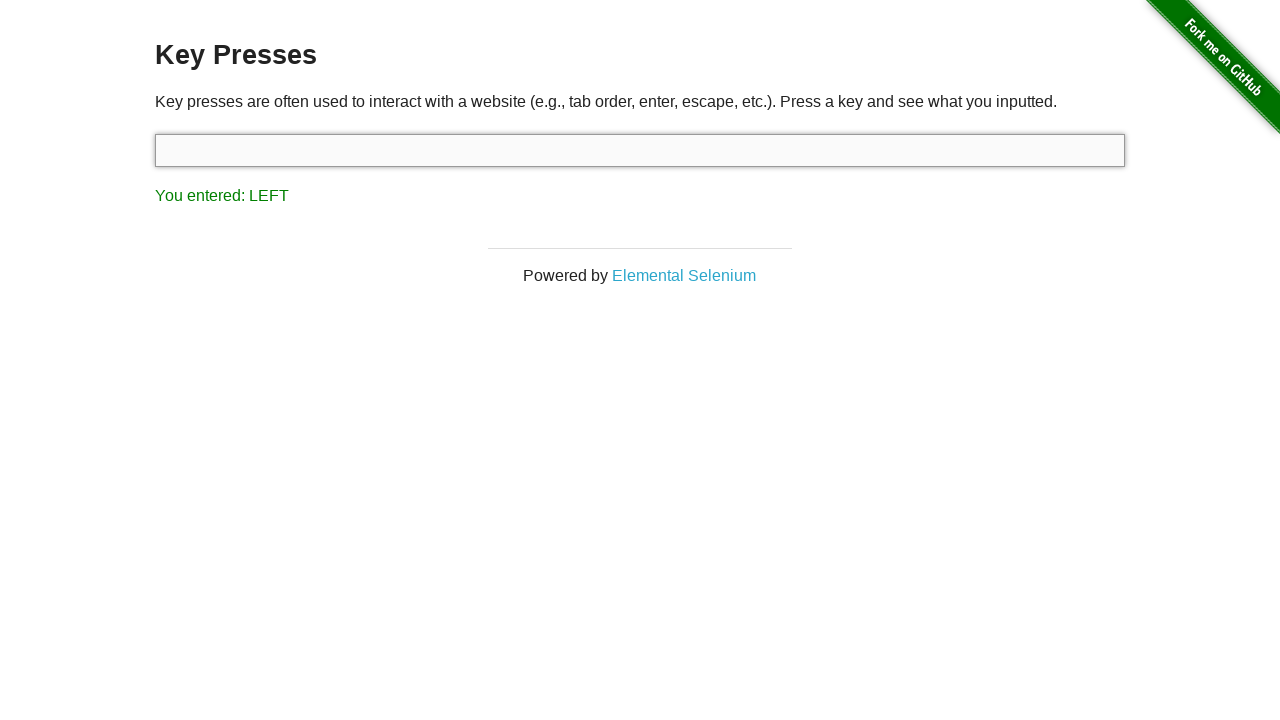

Retrieved updated result text content
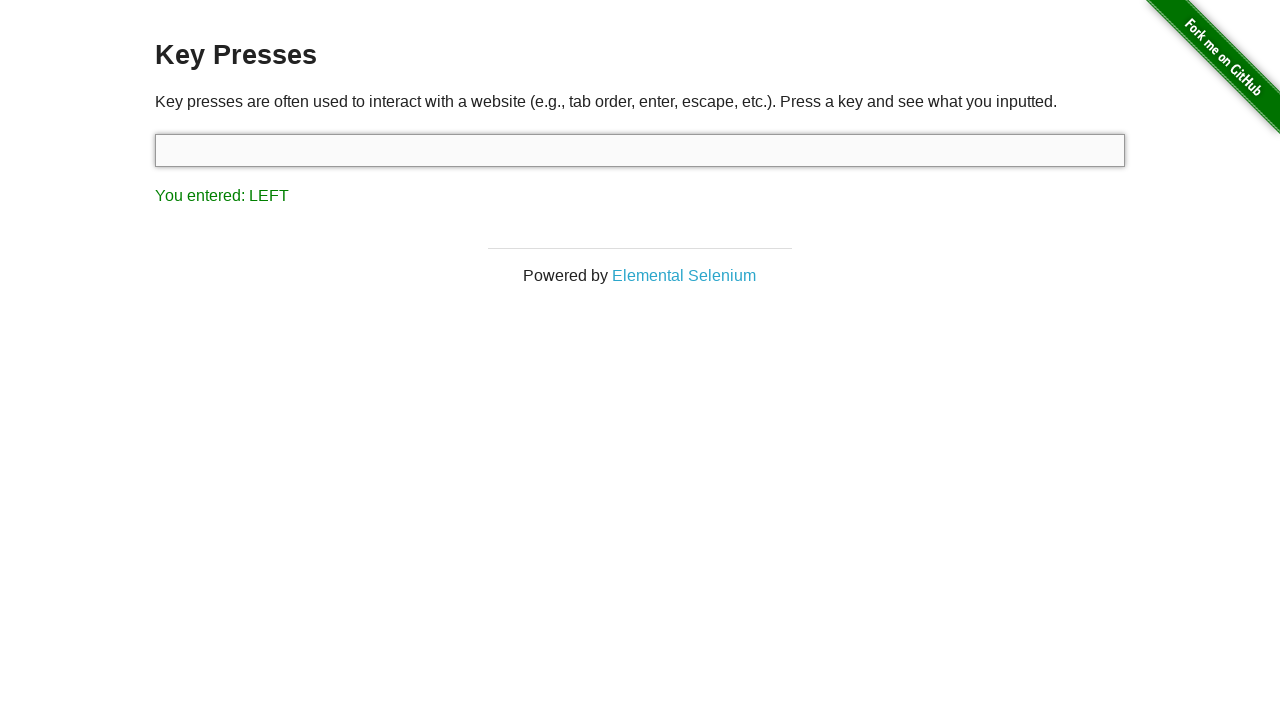

Verified result text shows 'You entered: LEFT'
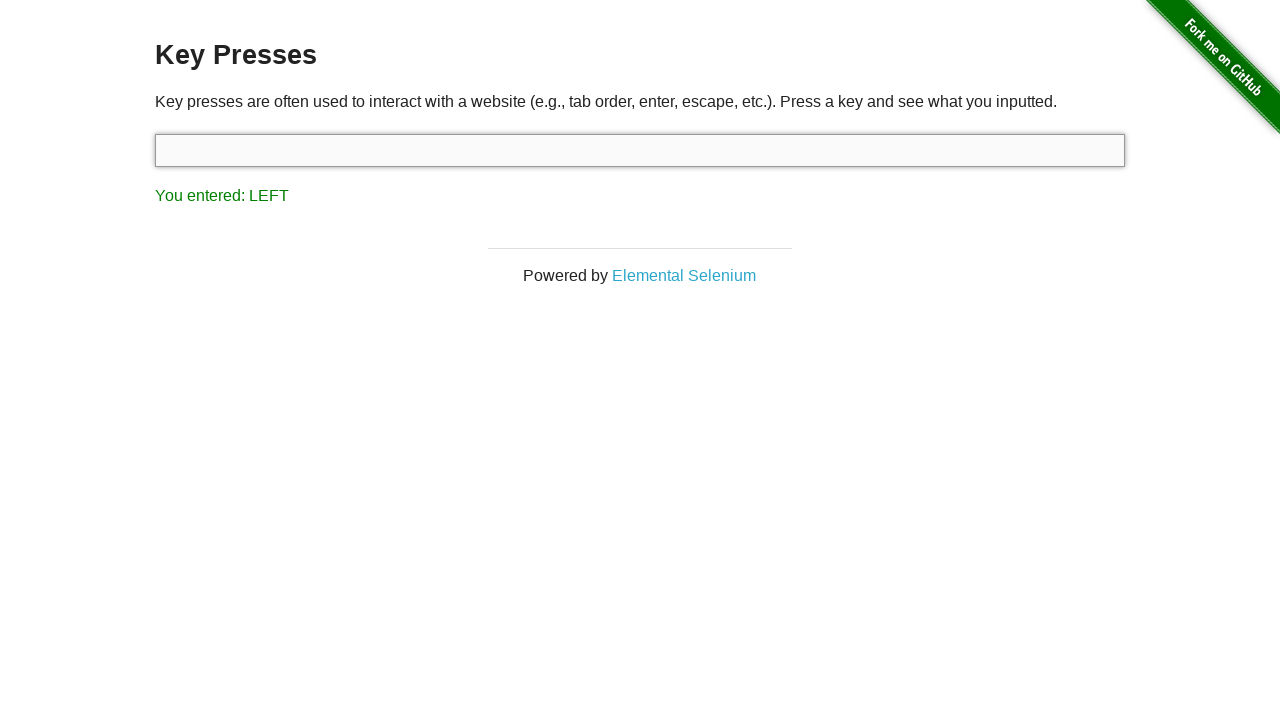

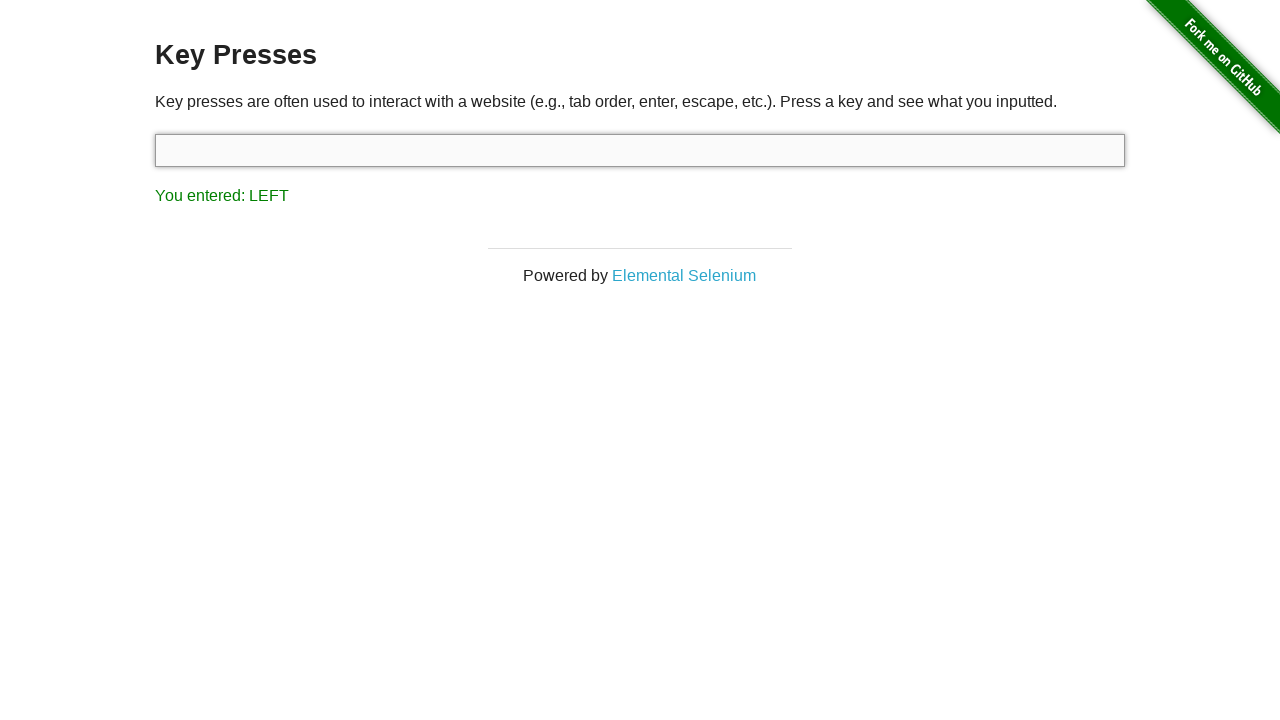